Tests editing a todo item by double-clicking, filling new text, and pressing Enter

Starting URL: https://demo.playwright.dev/todomvc

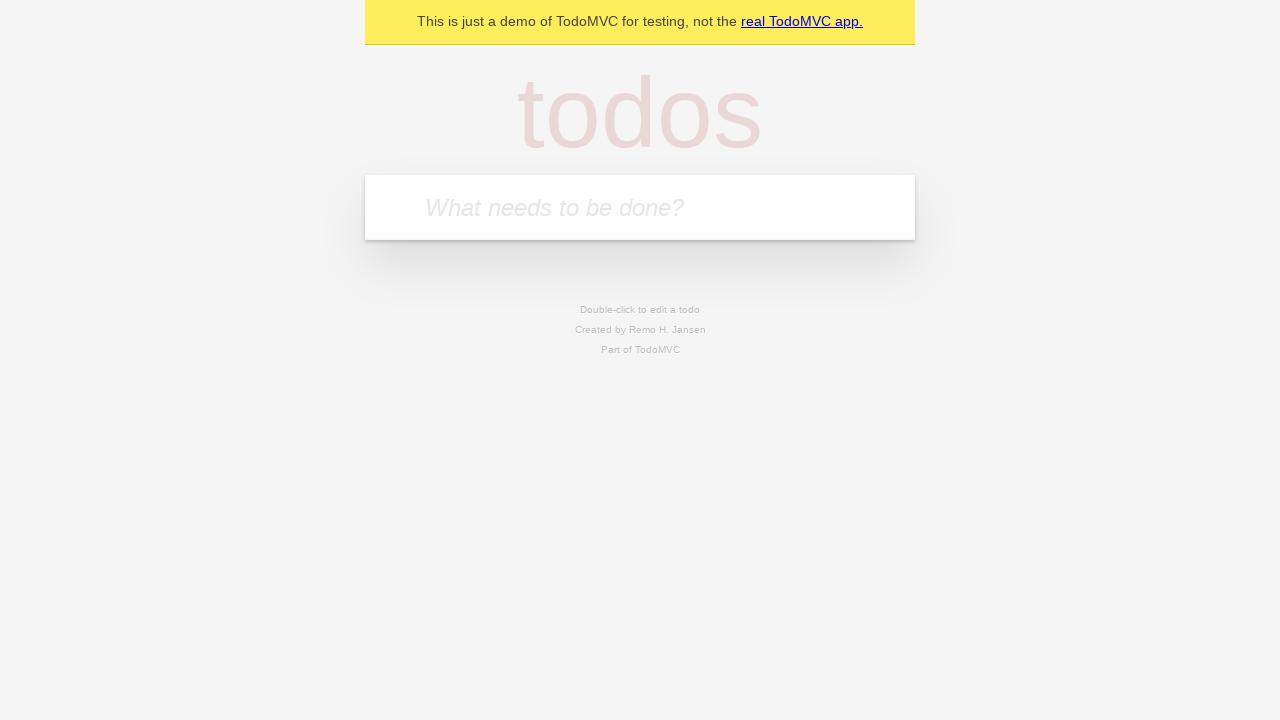

Filled todo input with 'buy some cheese' on internal:attr=[placeholder="What needs to be done?"i]
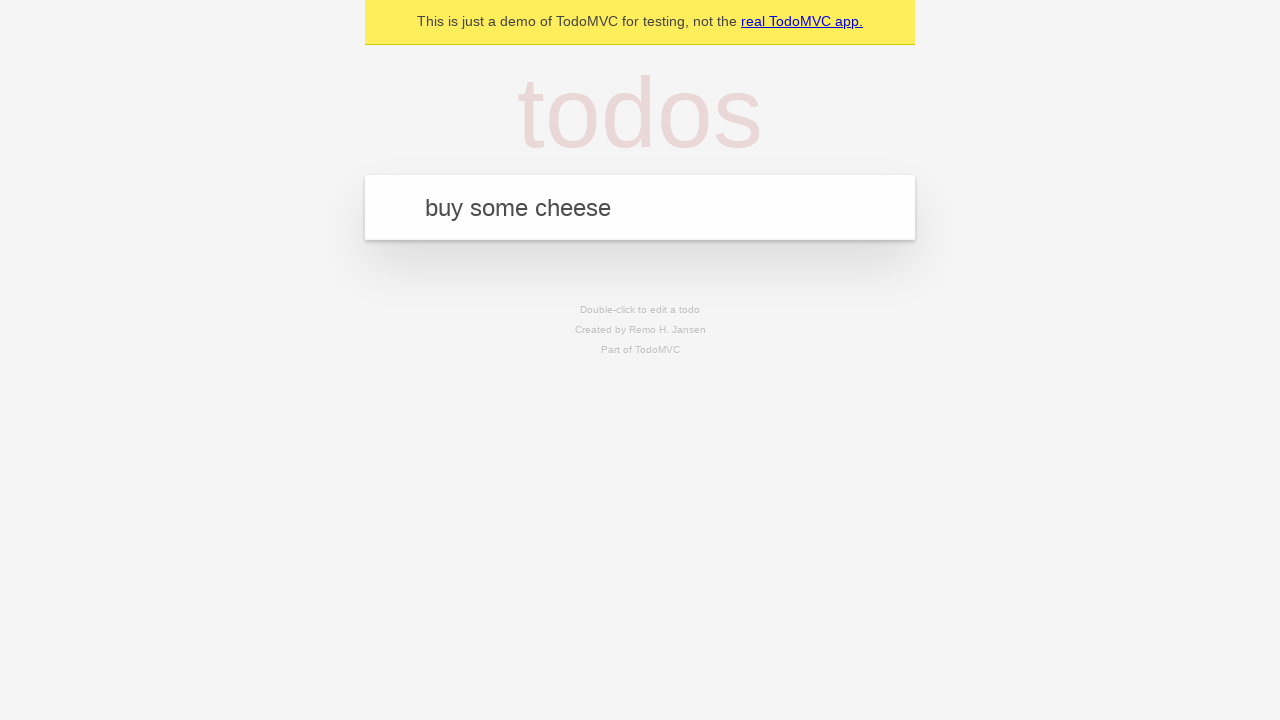

Pressed Enter to create first todo on internal:attr=[placeholder="What needs to be done?"i]
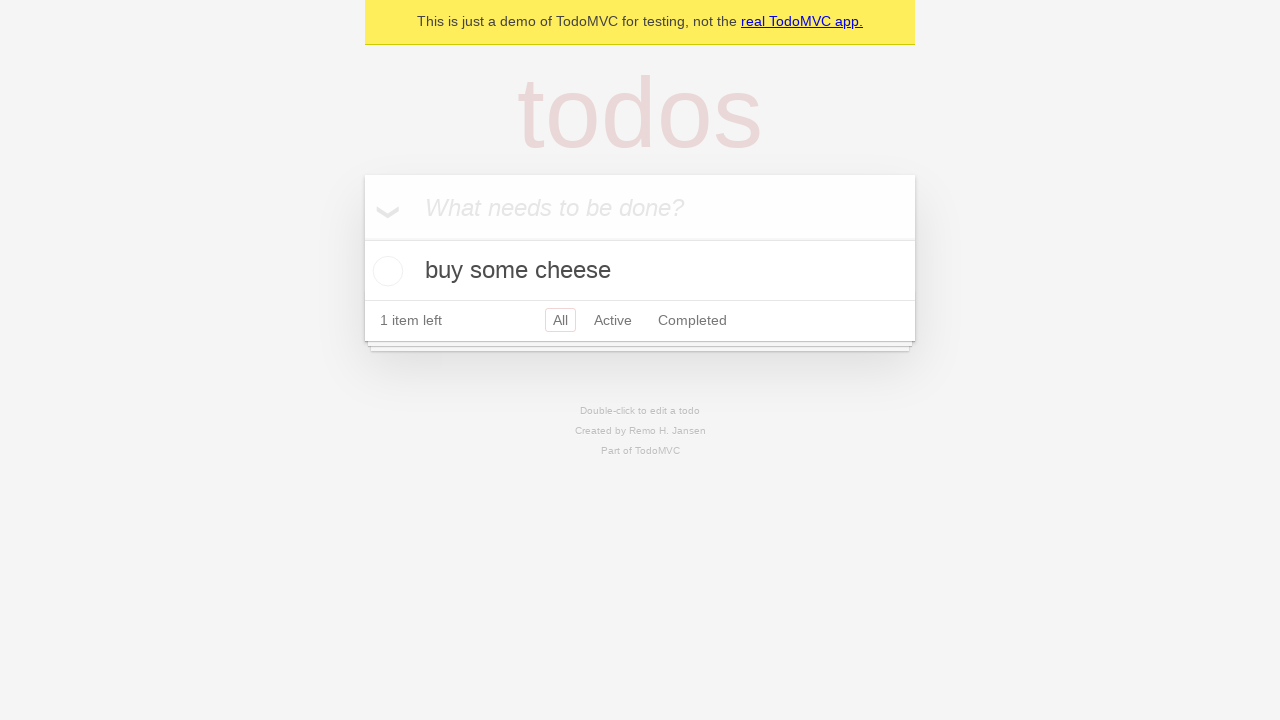

Filled todo input with 'feed the cat' on internal:attr=[placeholder="What needs to be done?"i]
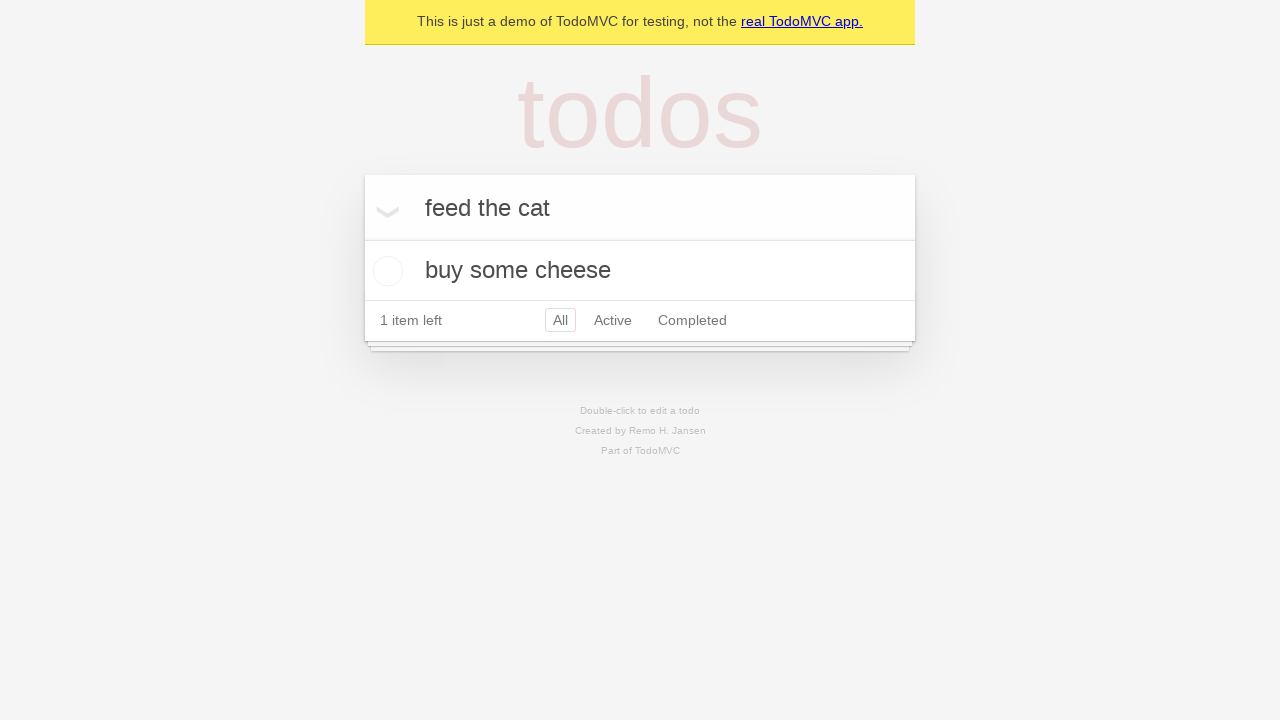

Pressed Enter to create second todo on internal:attr=[placeholder="What needs to be done?"i]
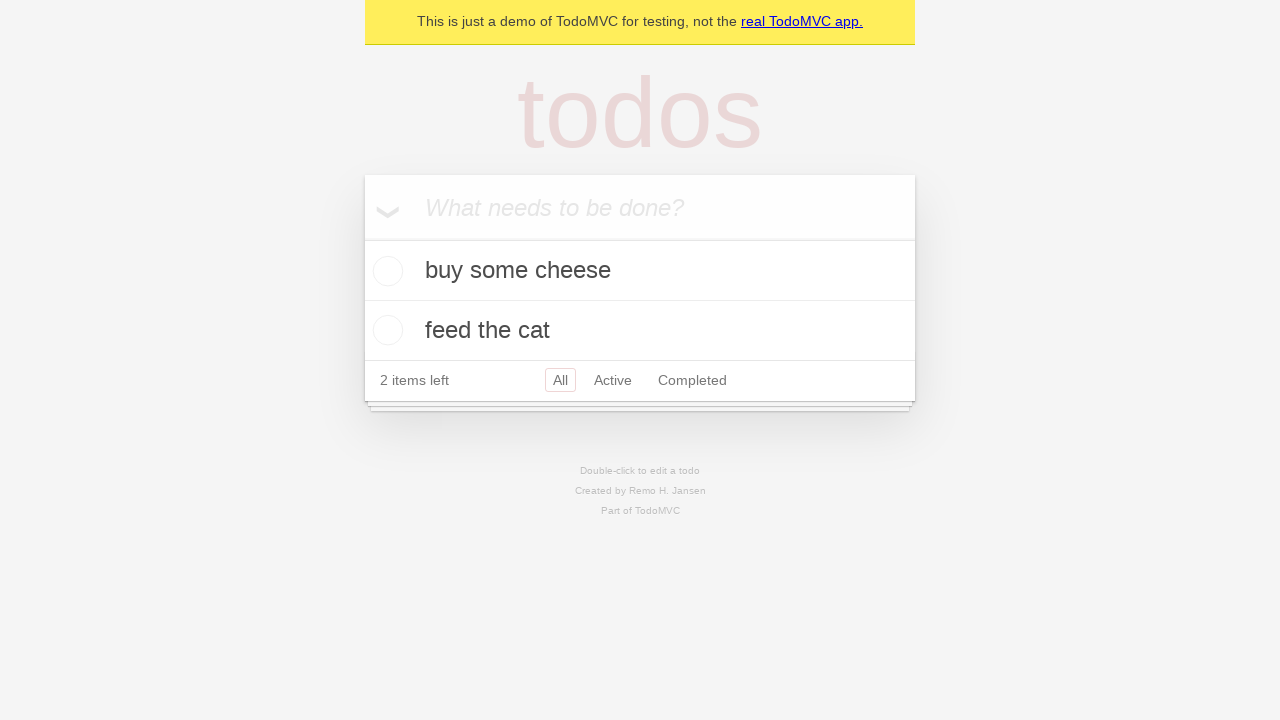

Filled todo input with 'book a doctors appointment' on internal:attr=[placeholder="What needs to be done?"i]
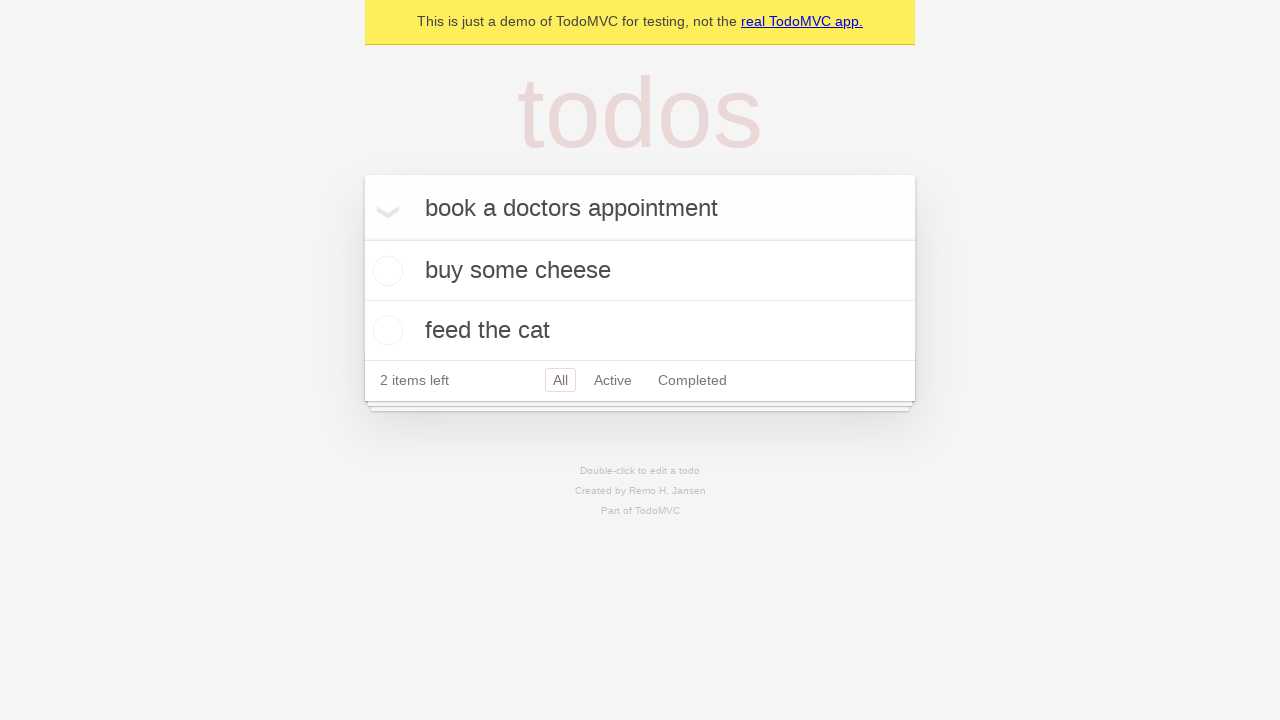

Pressed Enter to create third todo on internal:attr=[placeholder="What needs to be done?"i]
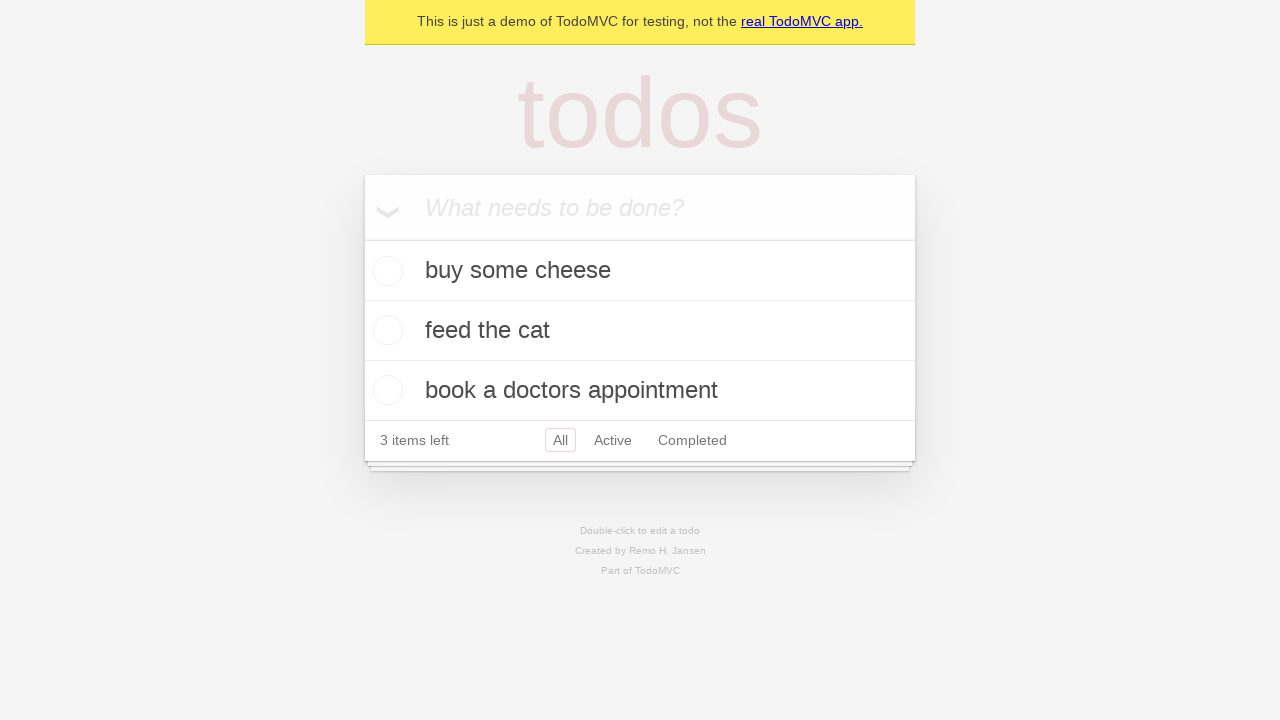

Double-clicked on second todo item to enter edit mode at (640, 331) on internal:testid=[data-testid="todo-item"s] >> nth=1
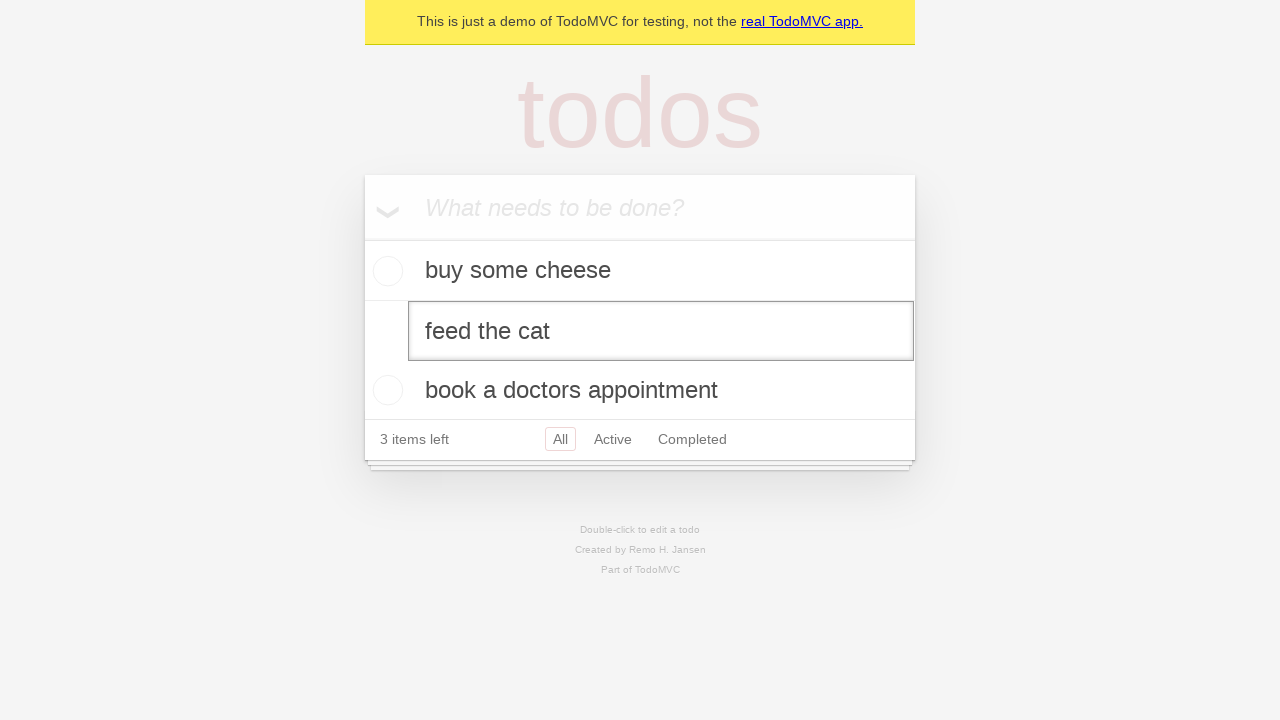

Filled edit textbox with 'buy some sausages' on internal:testid=[data-testid="todo-item"s] >> nth=1 >> internal:role=textbox[nam
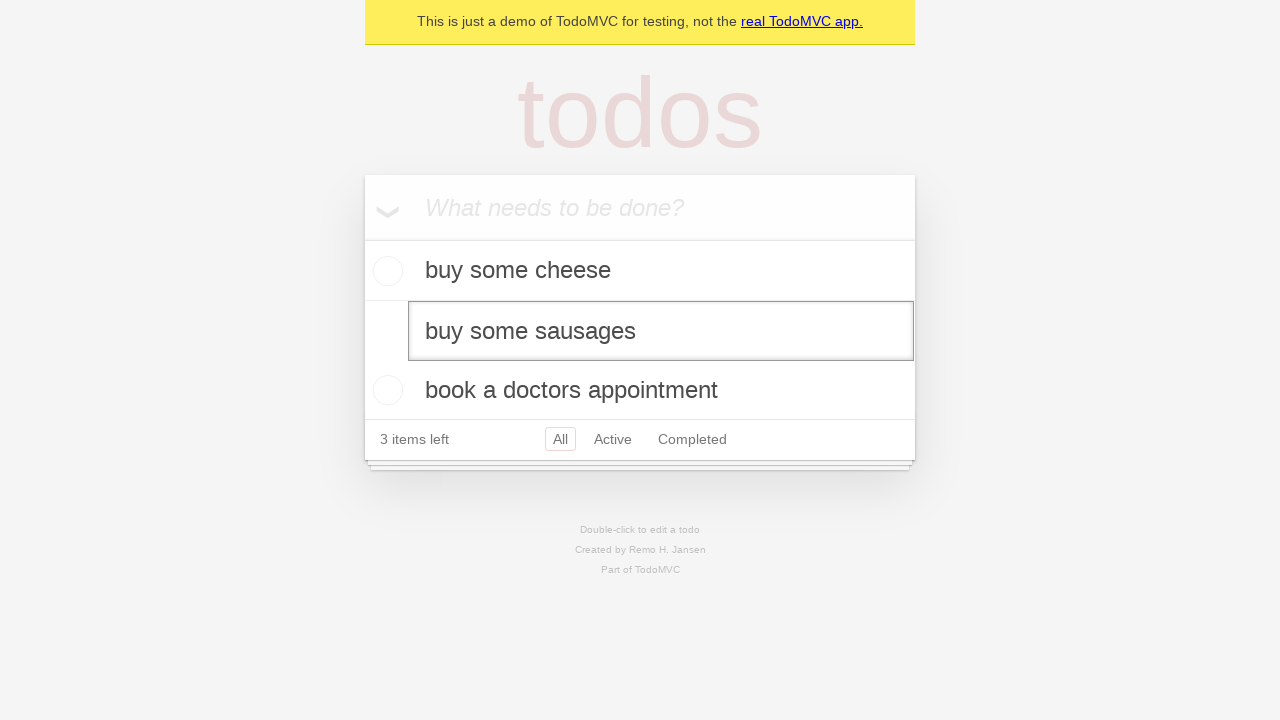

Pressed Enter to confirm the edited todo item on internal:testid=[data-testid="todo-item"s] >> nth=1 >> internal:role=textbox[nam
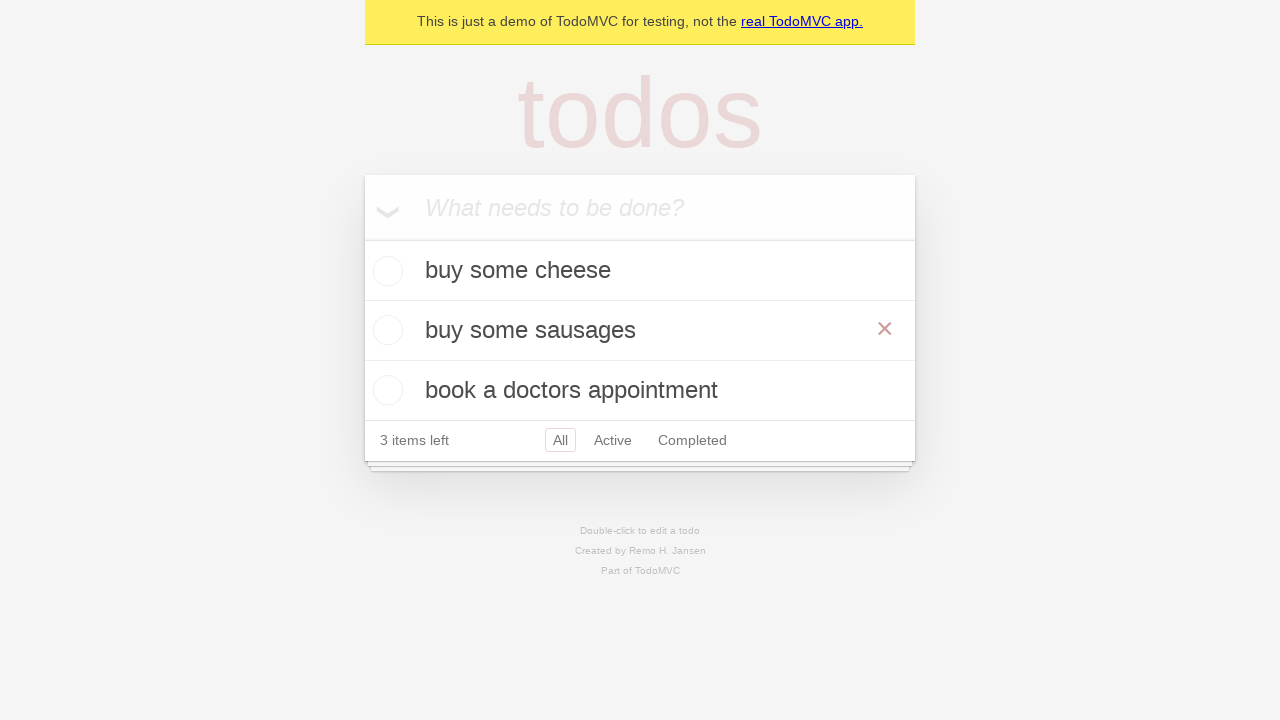

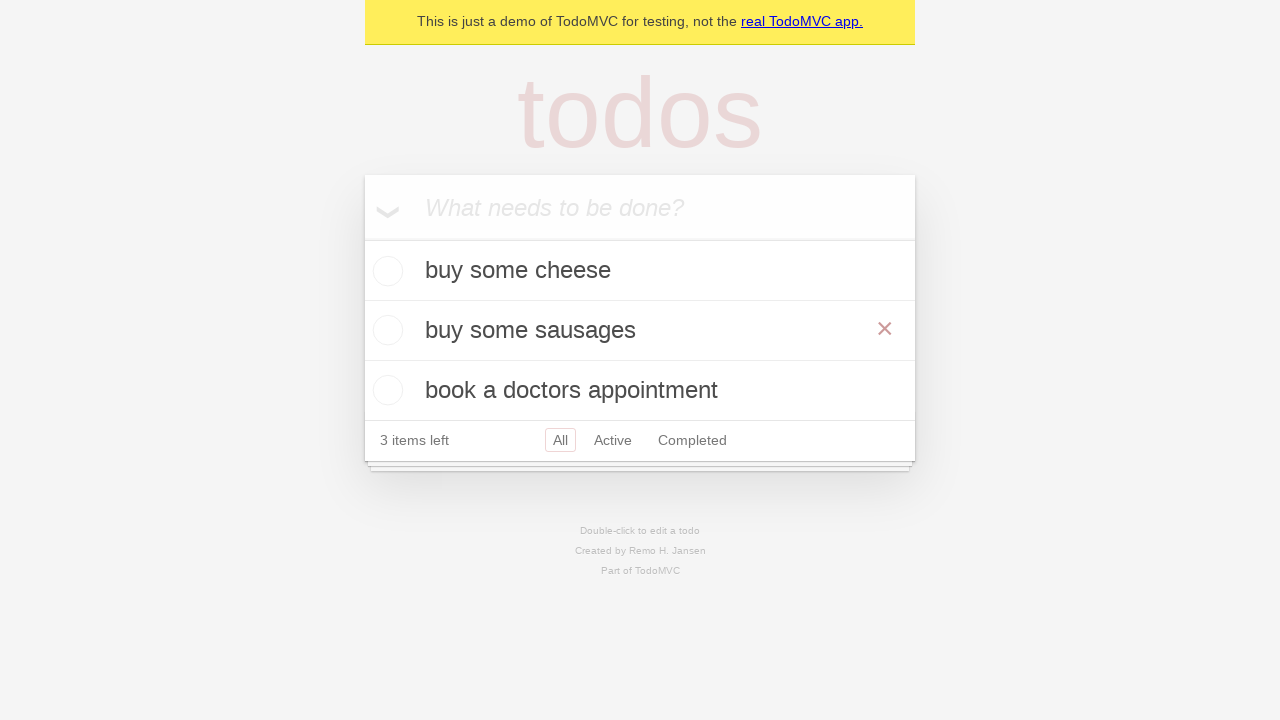